Navigates to an RPA challenge page featuring a MUI date picker, clicks the "Start challenge" button, and waits for date badges to appear on the page.

Starting URL: https://showdownspace-rpa-challenge.vercel.app/challenge-mui-168af805/

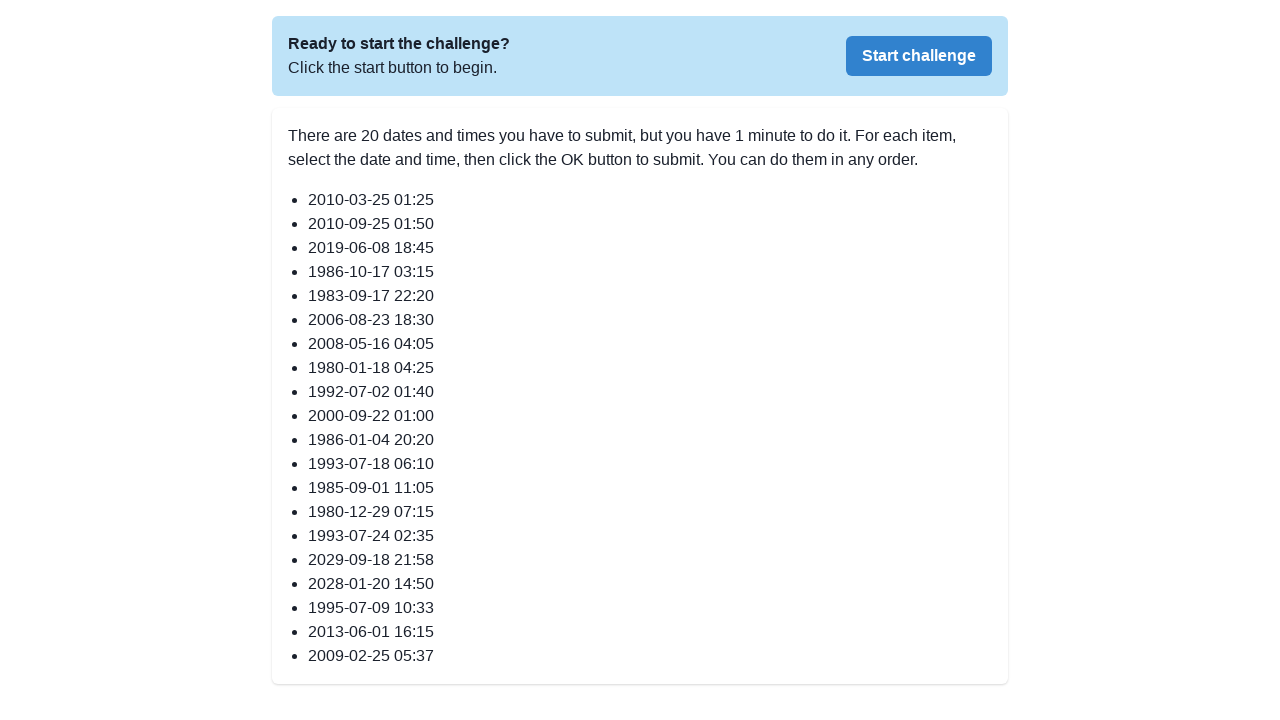

Clicked 'Start challenge' button at (919, 56) on internal:role=button[name="Start challenge"i]
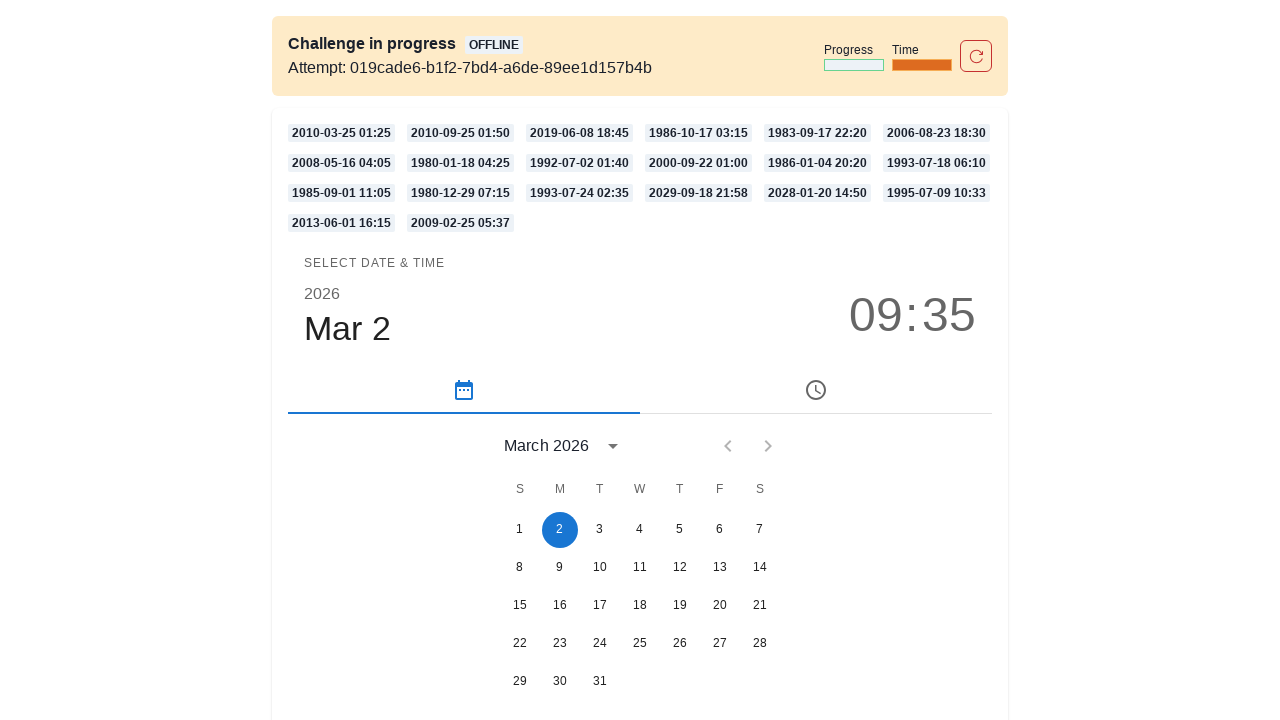

Date badges appeared on the page
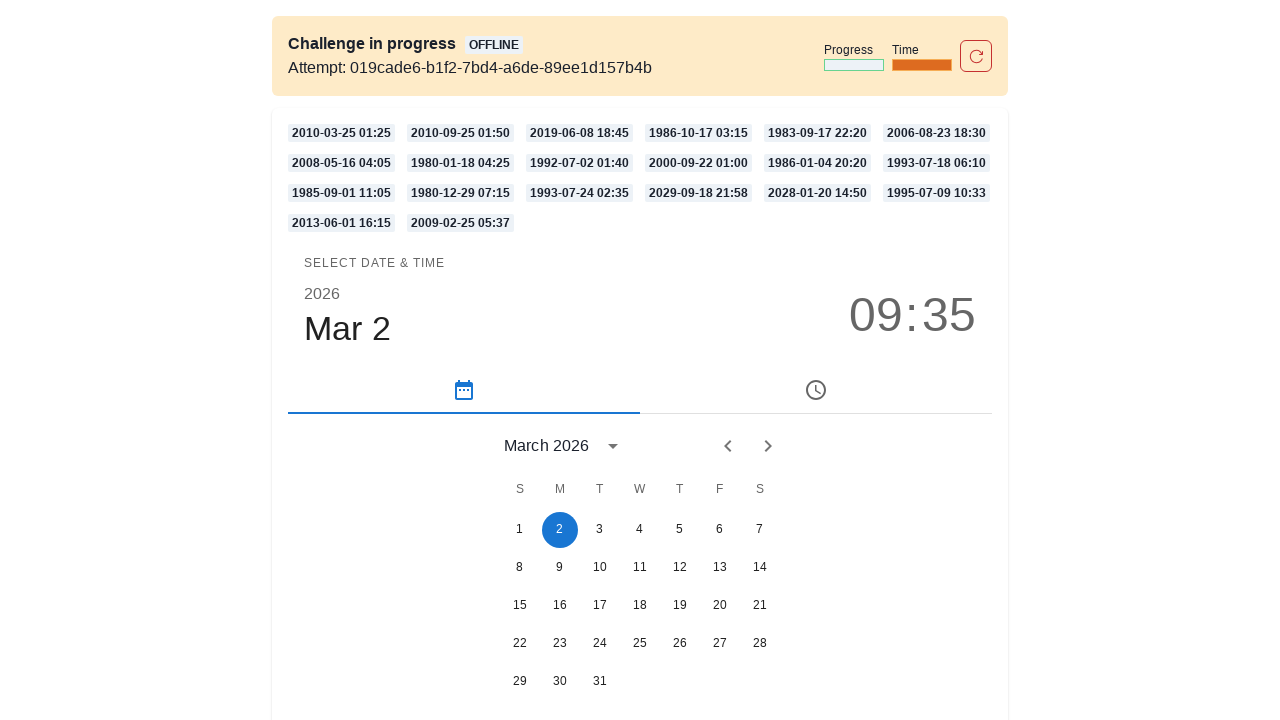

Retrieved all date badge elements from the challenge cards
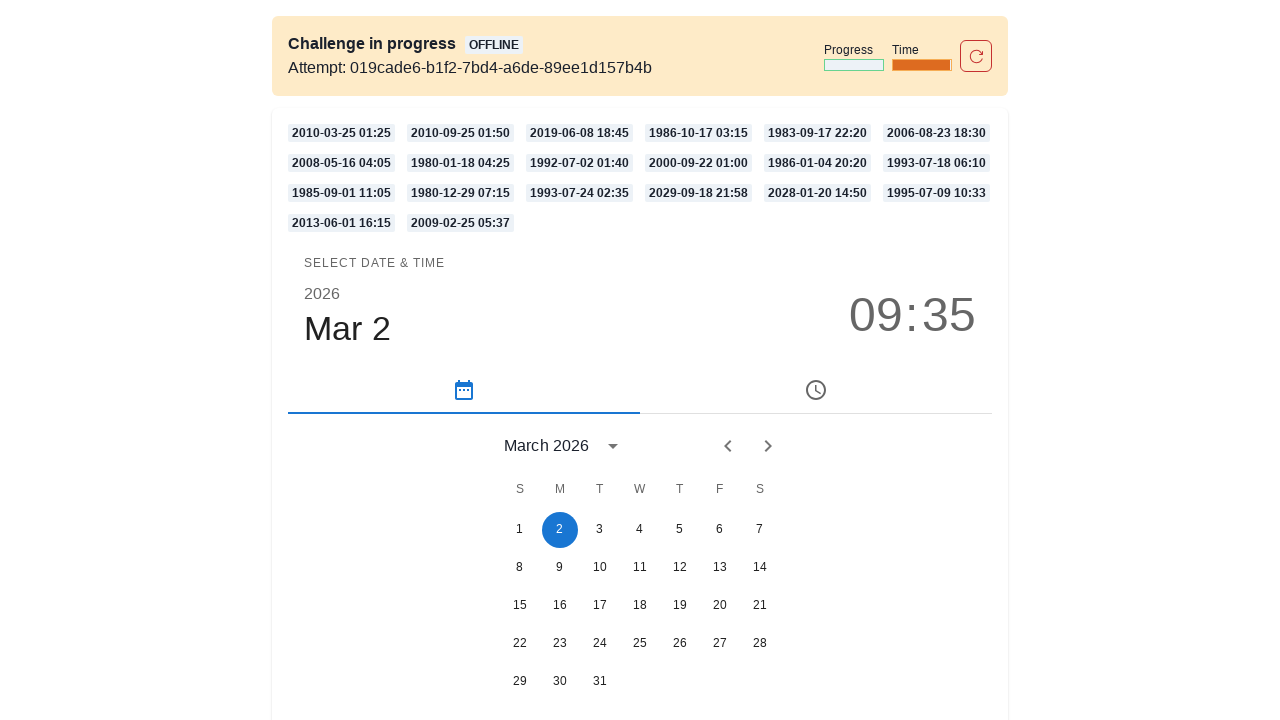

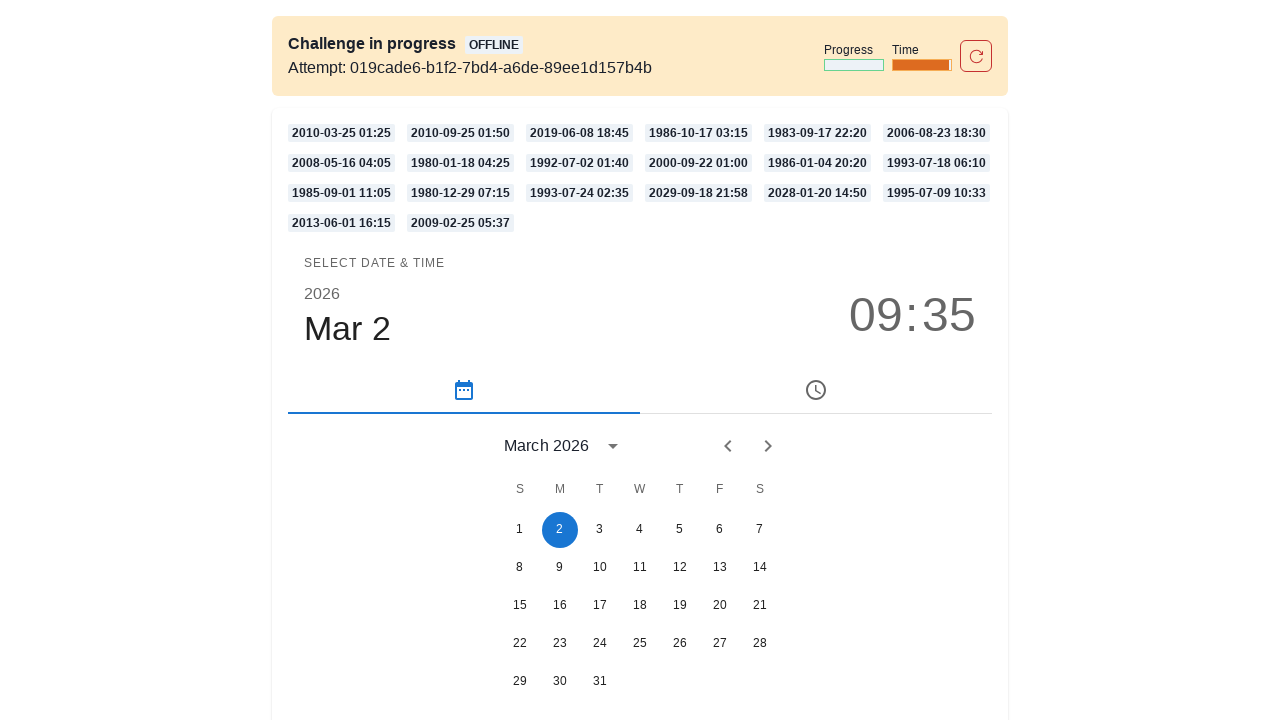